Adds two tasks, deletes one, and verifies only one task remains

Starting URL: https://samuel-oldra.github.io/CadastroDeTarefas-AngularJS/

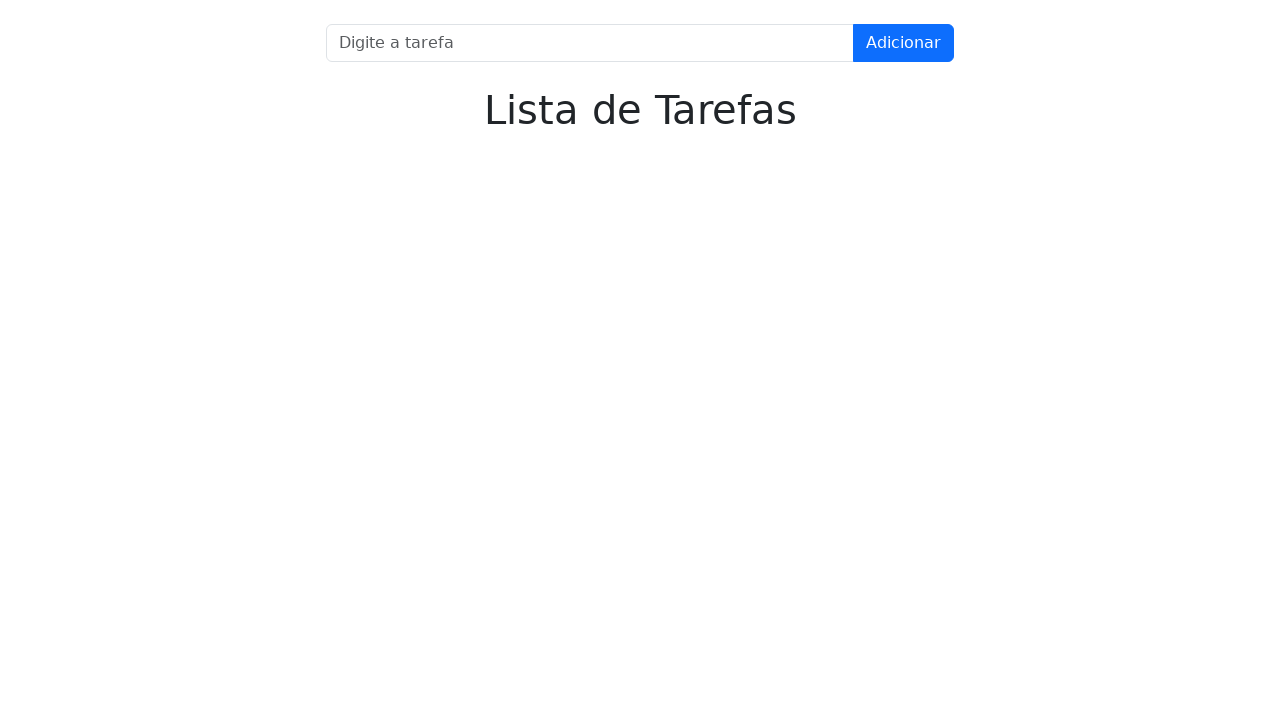

Filled input field with 'Tarefa 1' on input[name='nome']
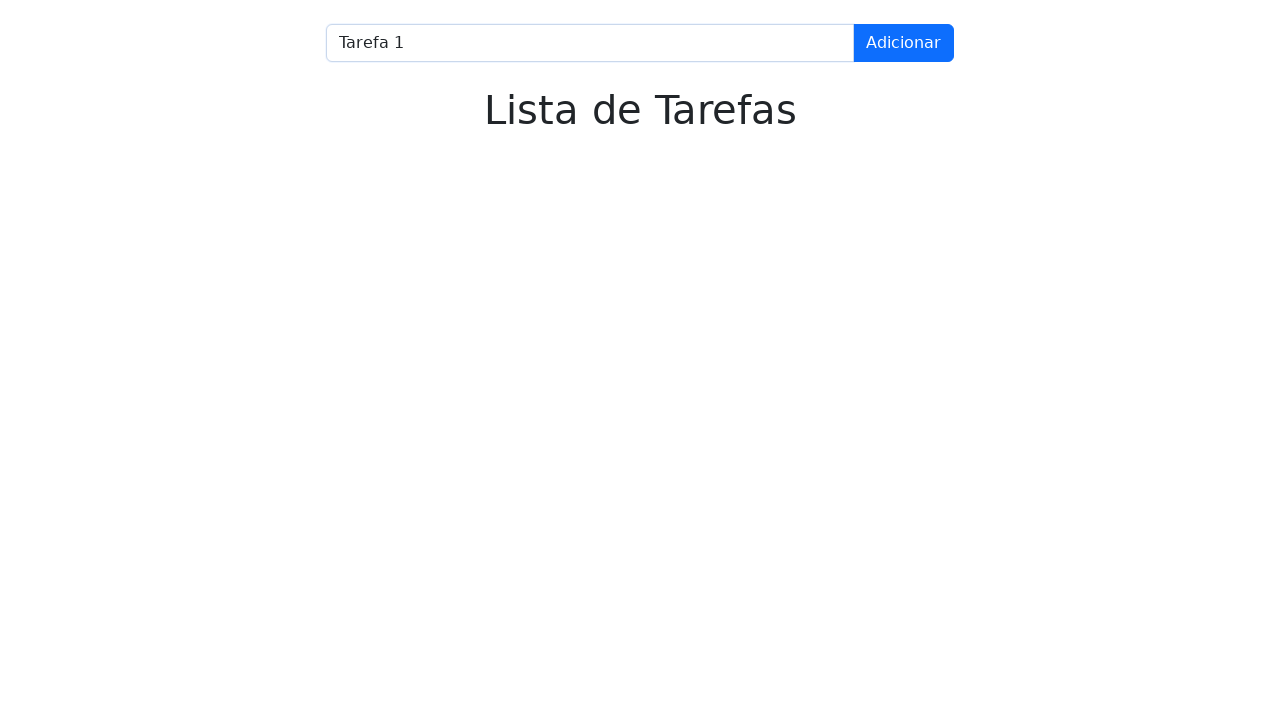

Clicked 'Adicionar' button to add first task at (904, 43) on text=Adicionar
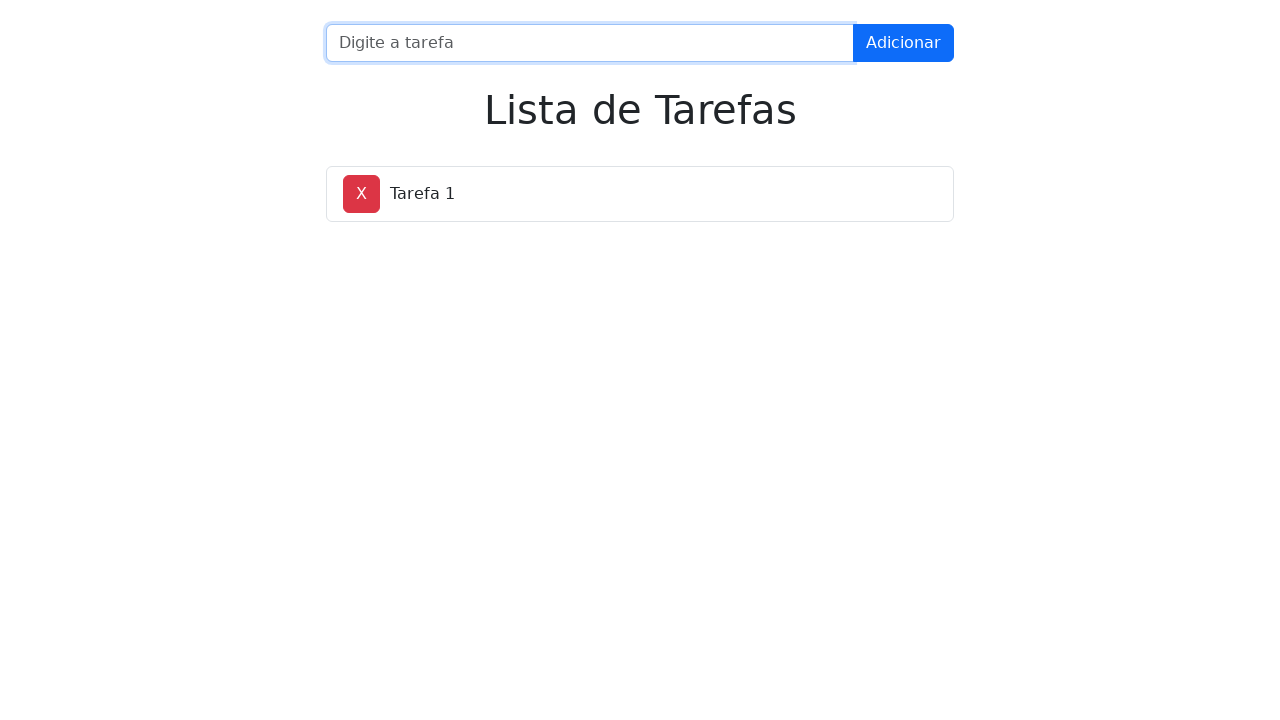

Filled input field with 'Tarefa 2' on input[name='nome']
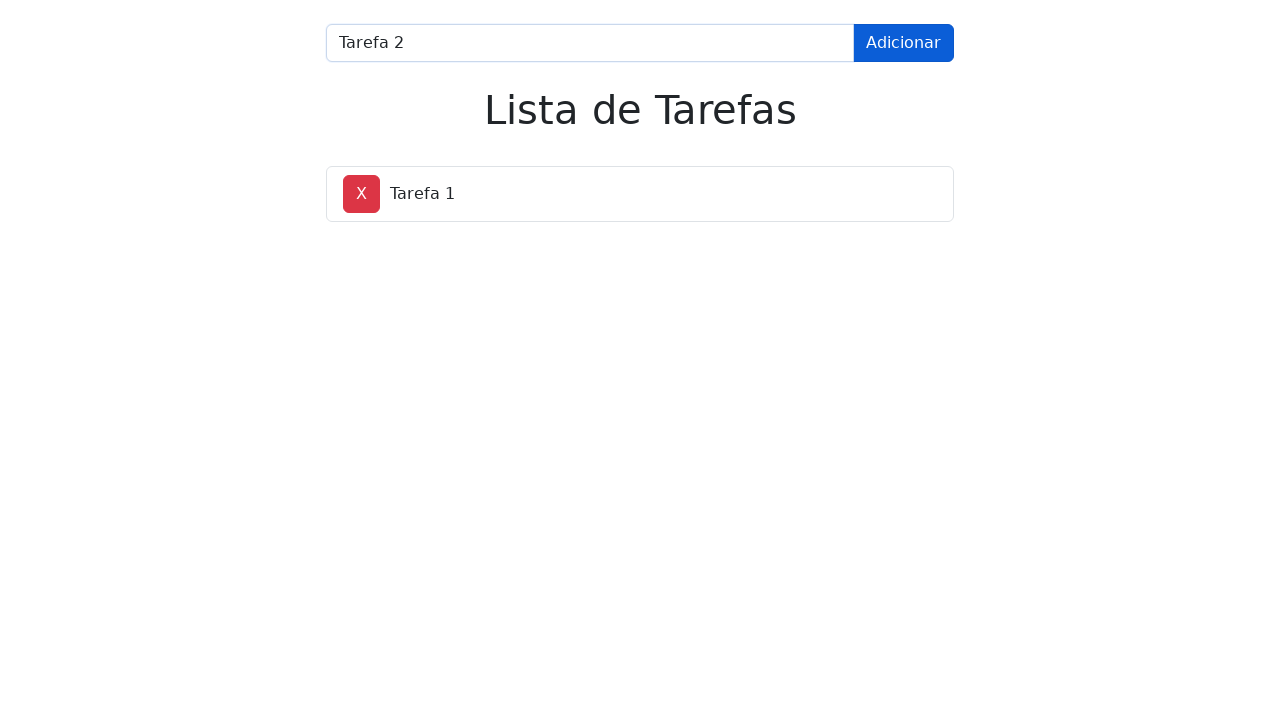

Clicked 'Adicionar' button to add second task at (904, 43) on text=Adicionar
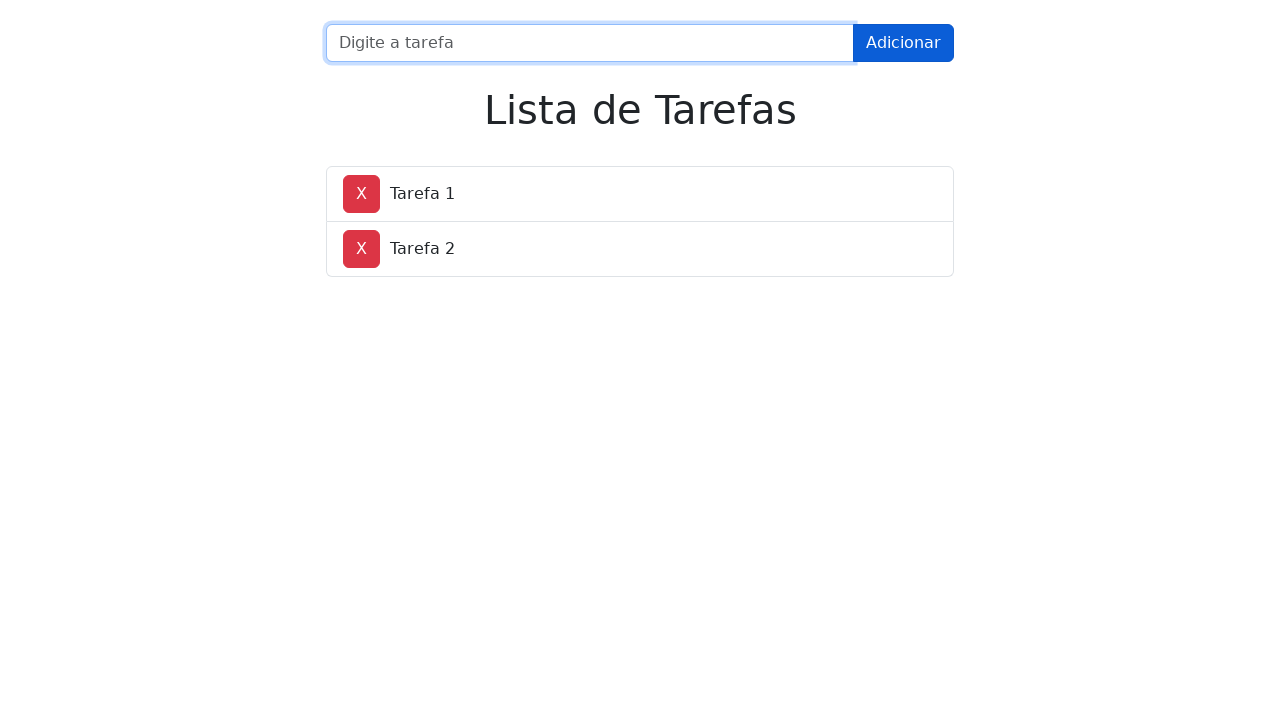

Waited for task list to load
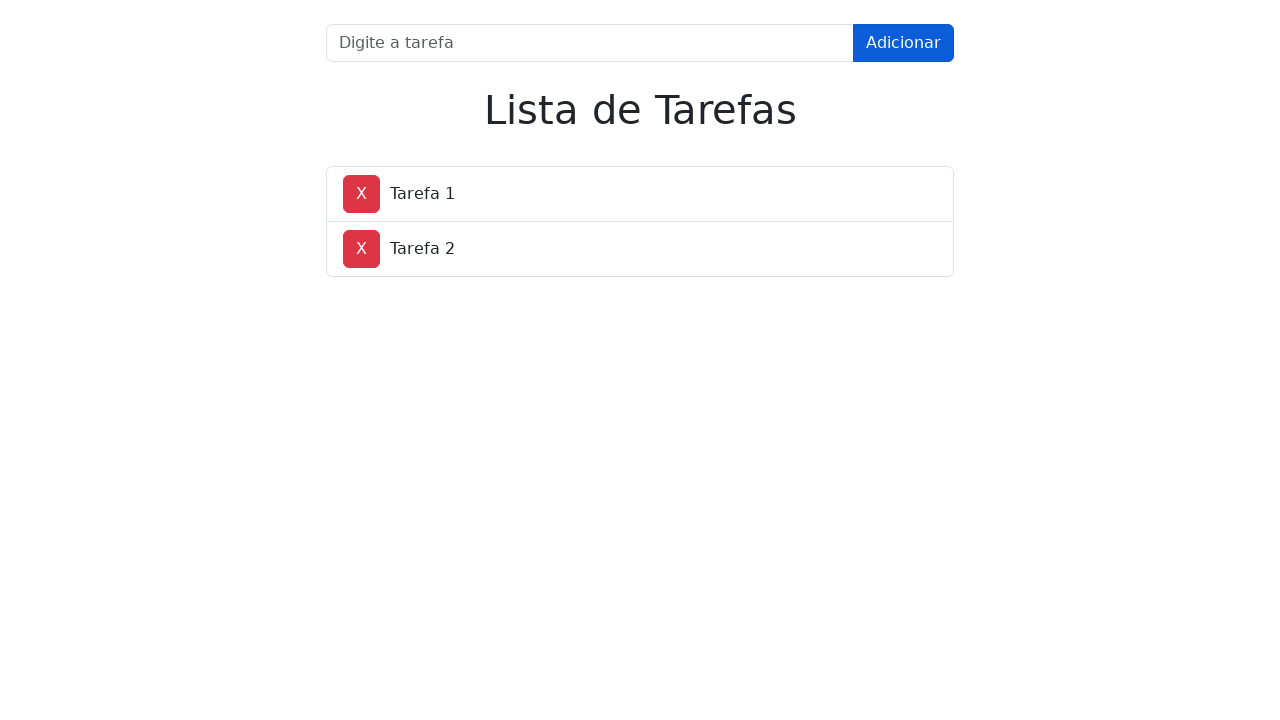

Counted tasks: 2 tasks found
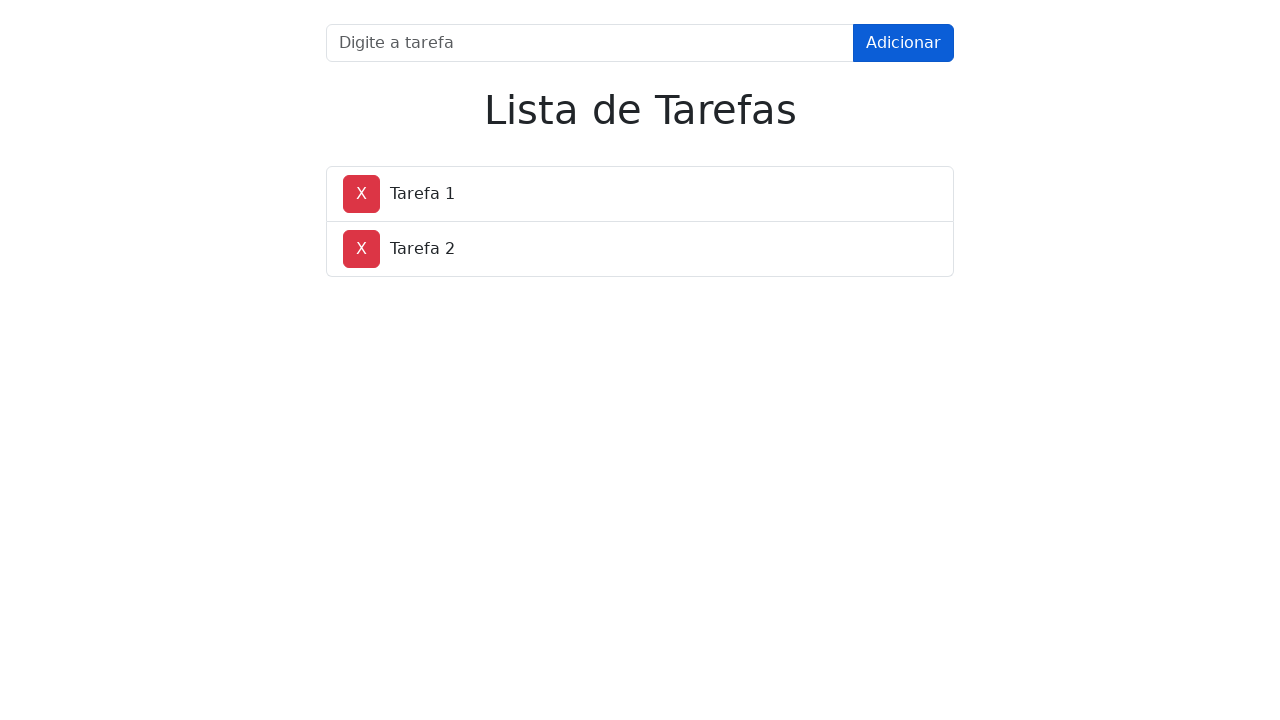

Verified that 2 tasks were successfully added
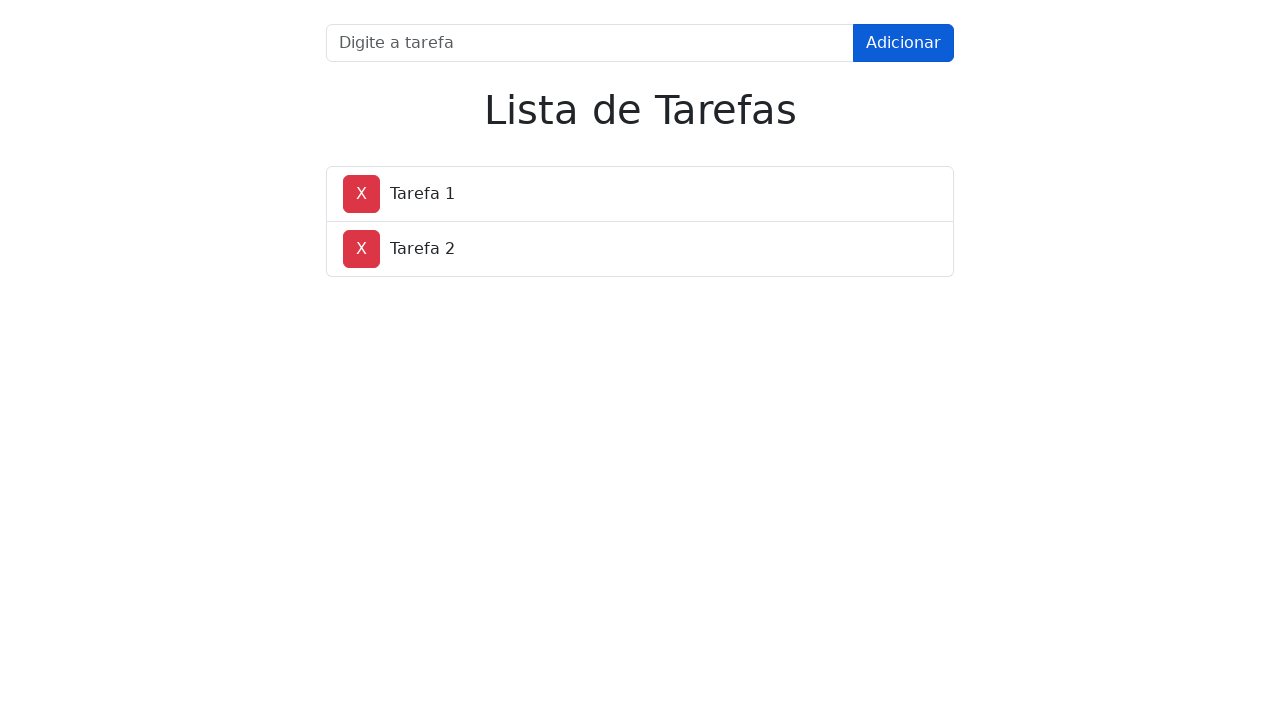

Clicked delete button to remove first task at (362, 194) on button:has-text('X'):first-of-type
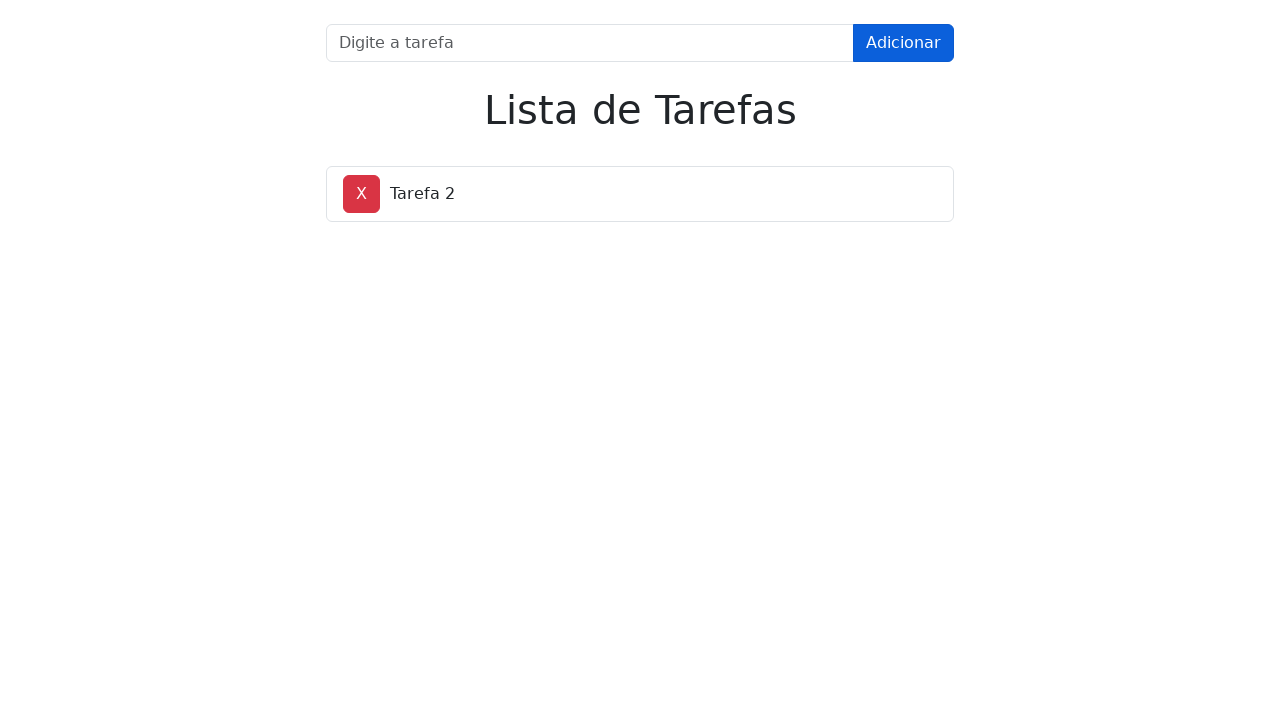

Counted remaining tasks: 1 task found
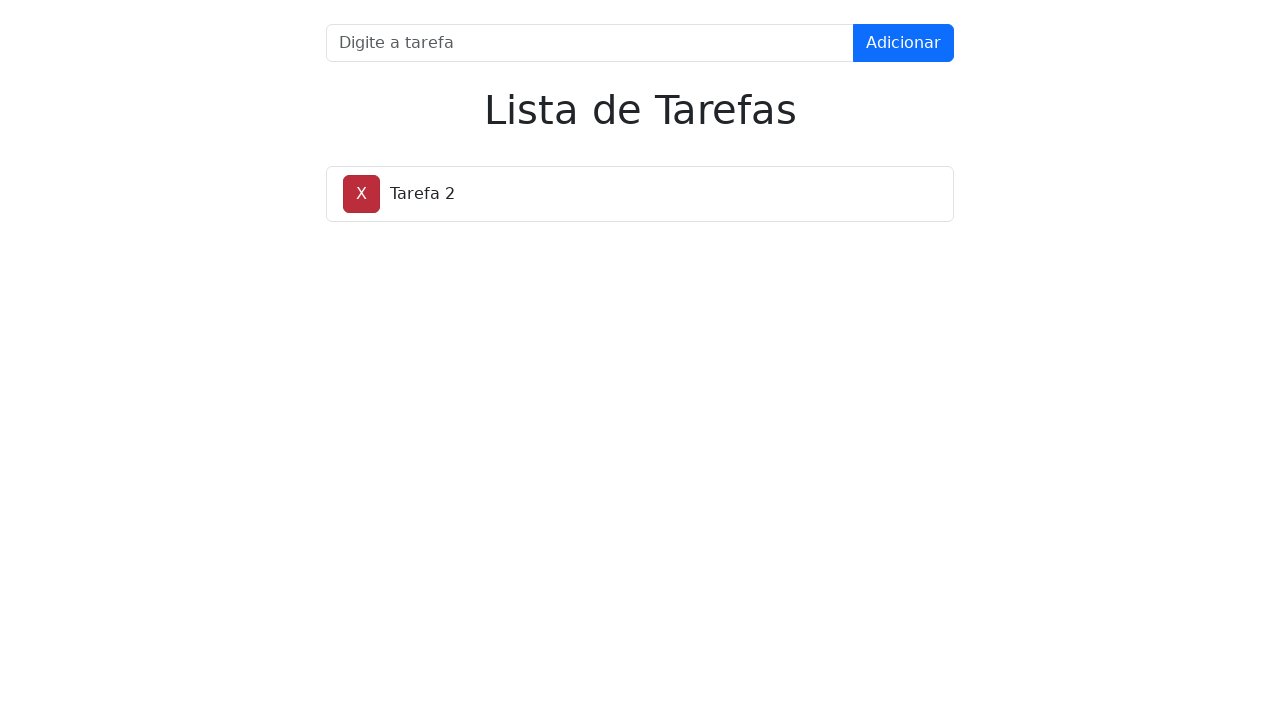

Verified that only 1 task remains after deletion
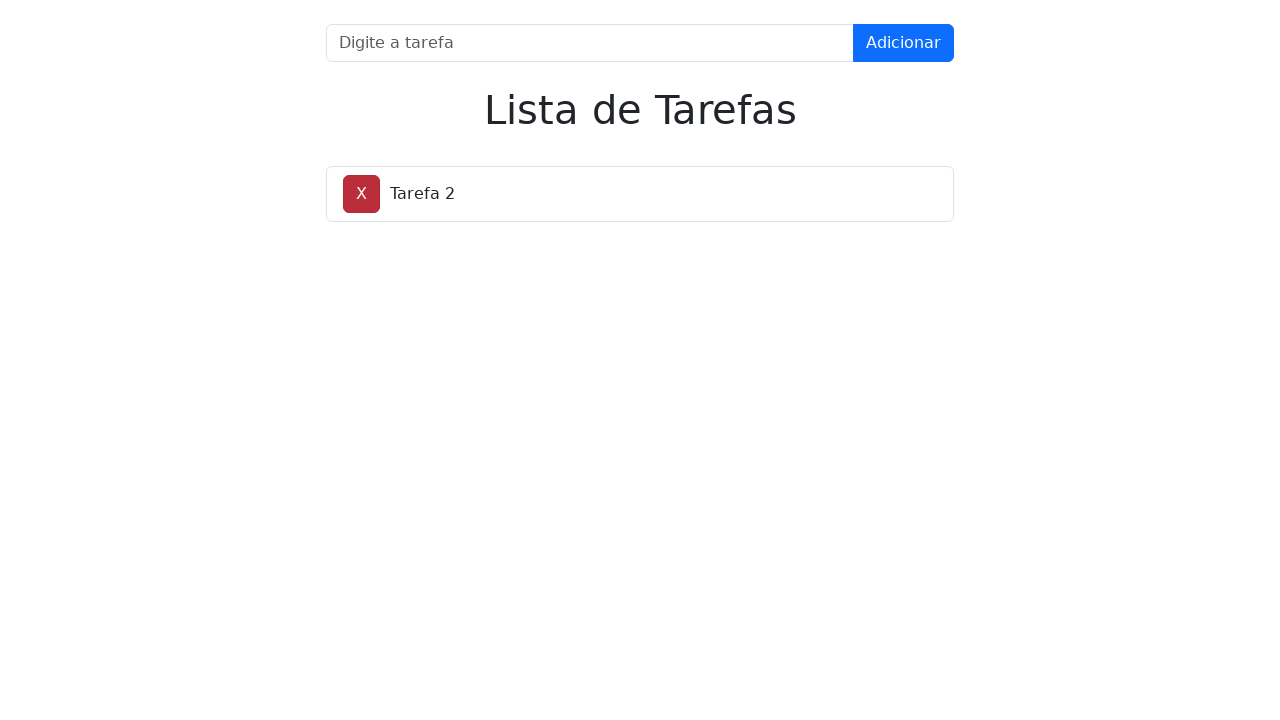

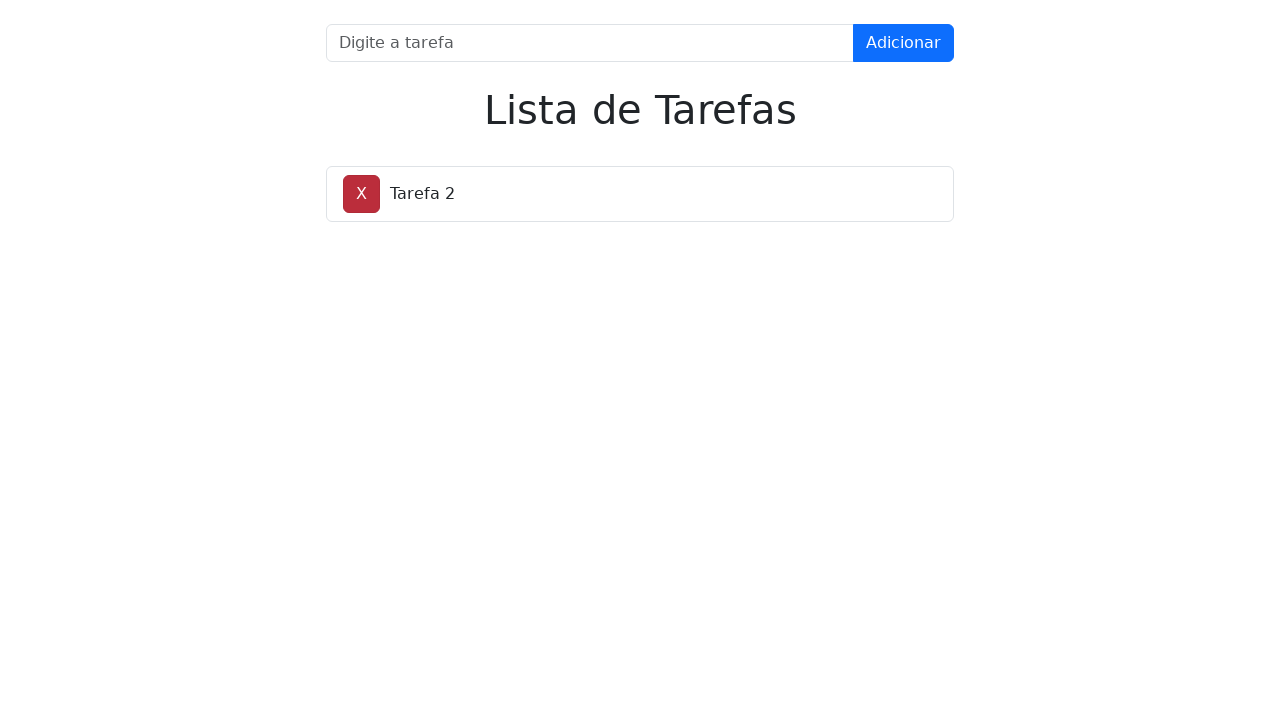